Navigates to a practice automation page, finds links in the footer section's first column, opens each link in a new tab, and switches between the tabs to get their titles

Starting URL: https://rahulshettyacademy.com/AutomationPractice/

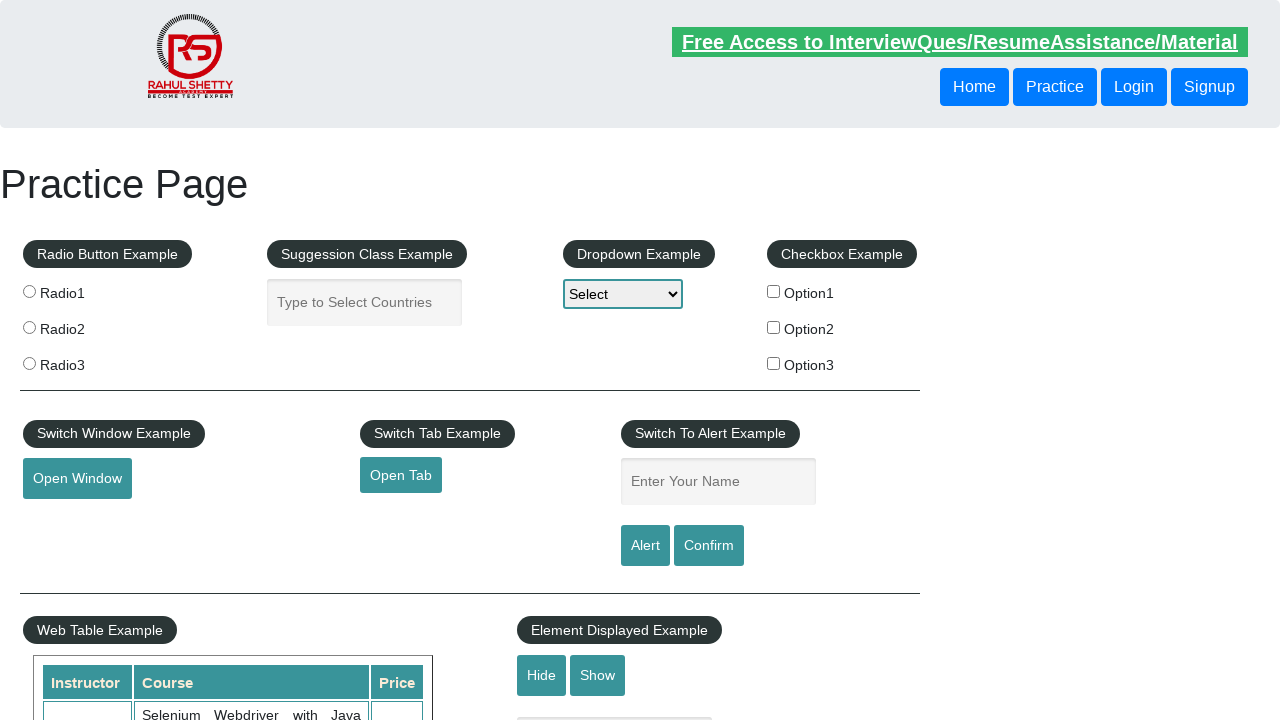

Located all links on the page
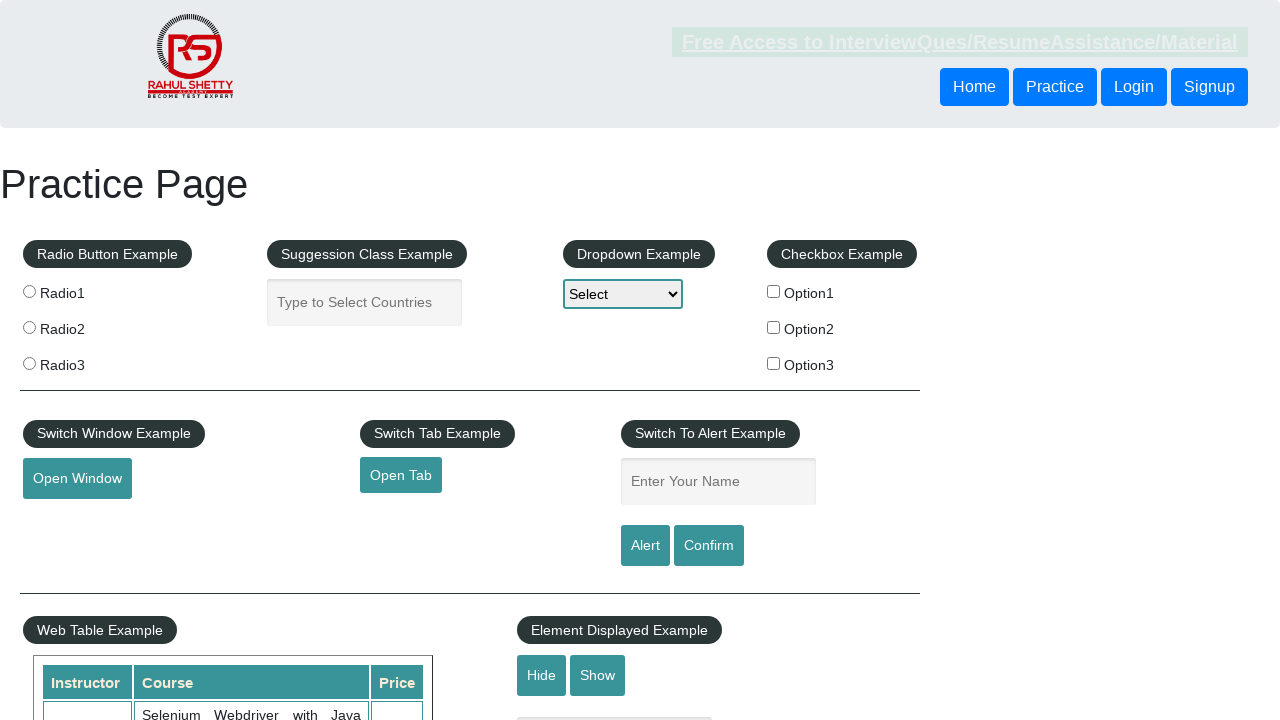

Located footer section with ID 'gf-BIG'
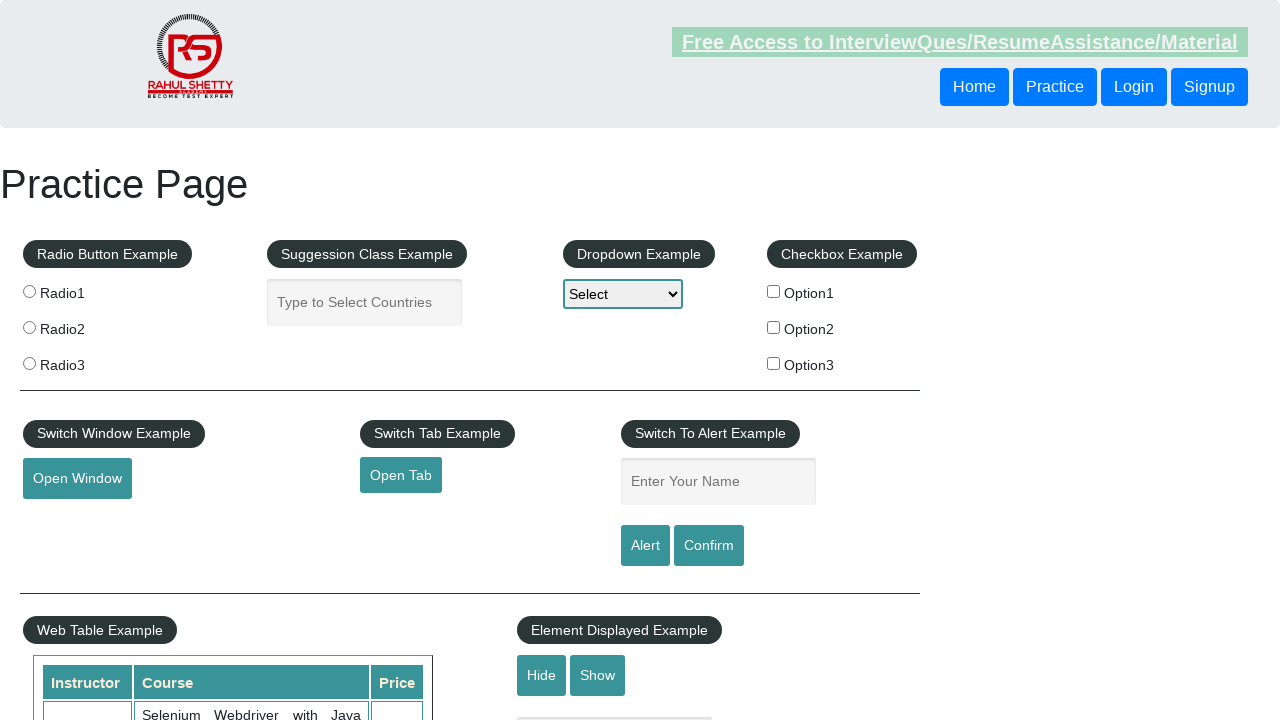

Located all links within footer section
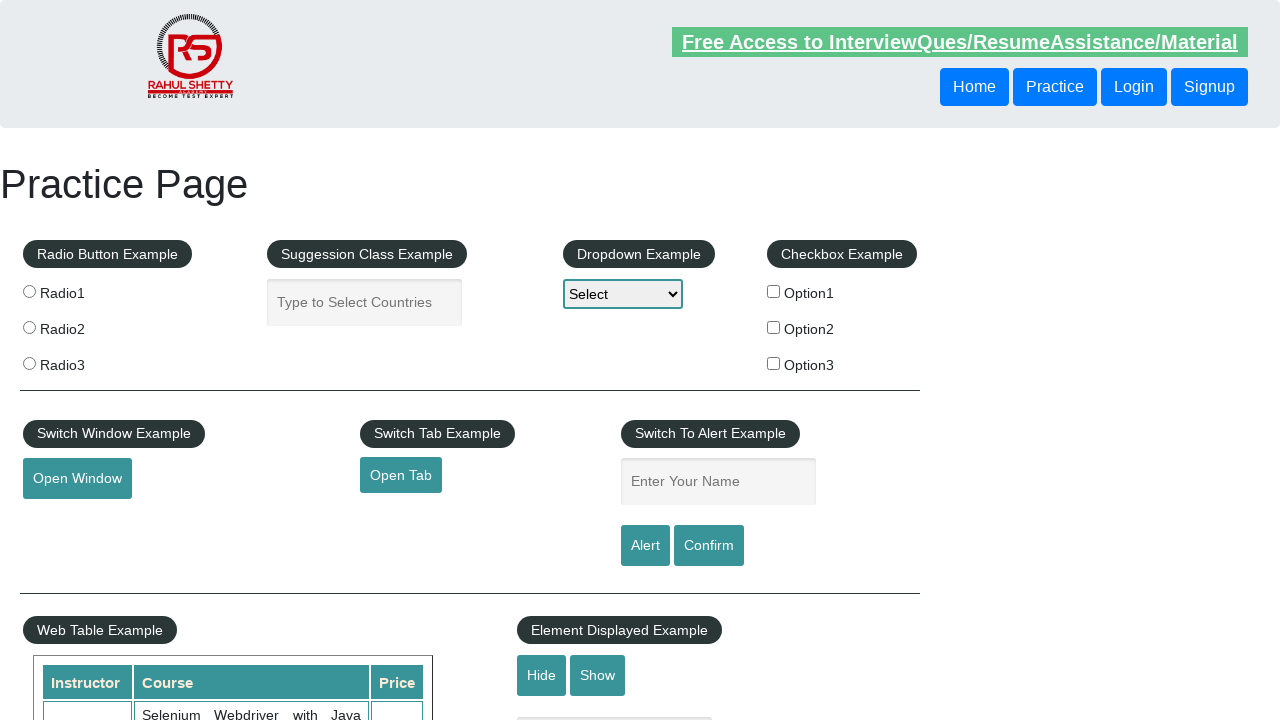

Located first column in footer using XPath
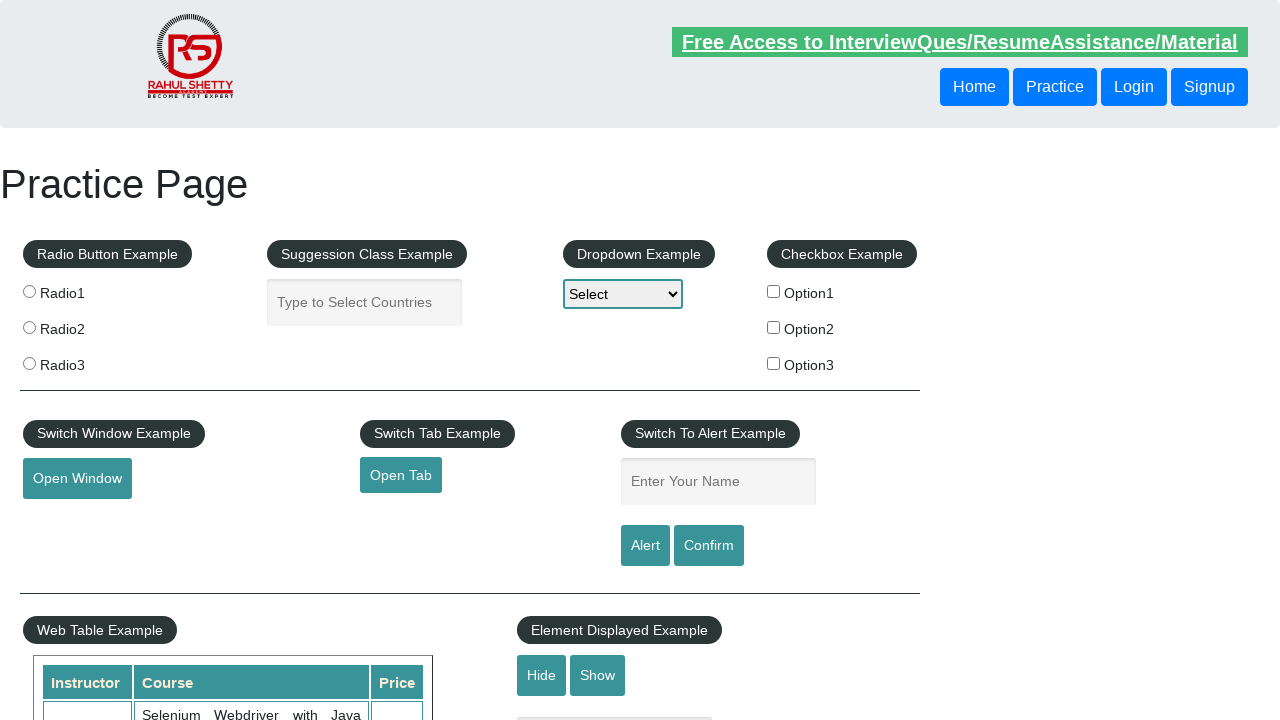

Located all links in first column of footer
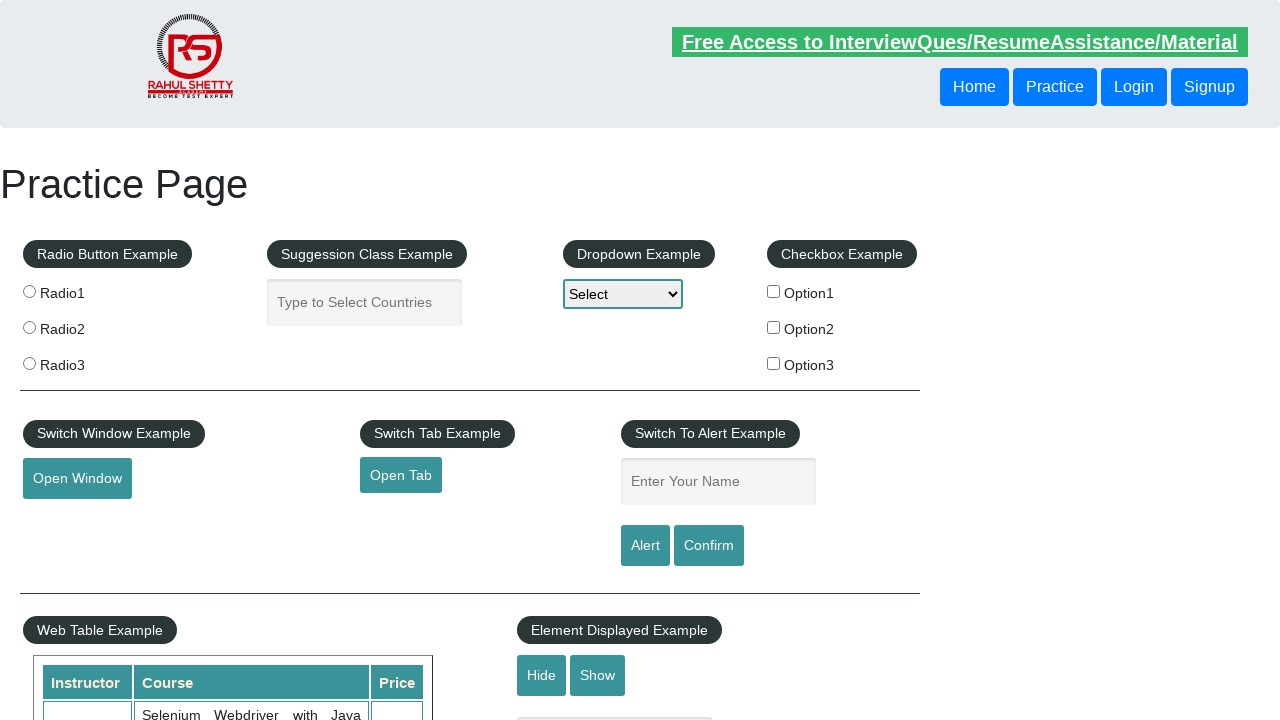

Located link at index 1 in first column
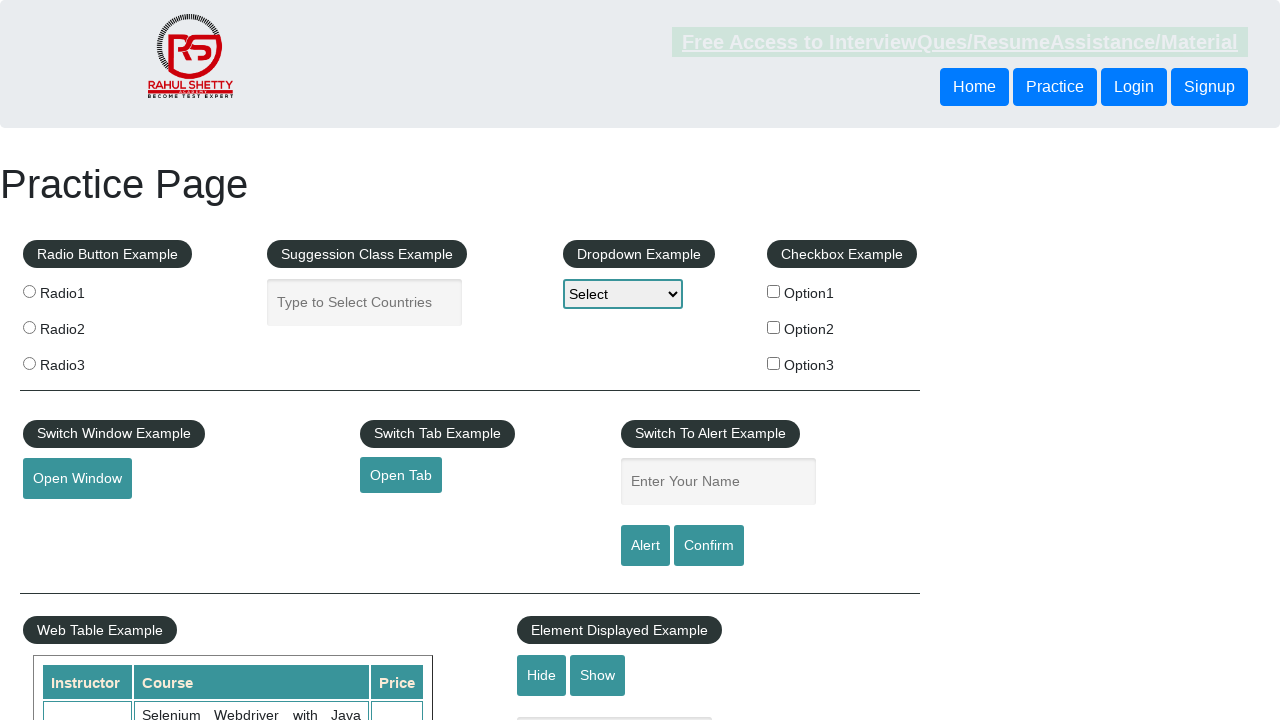

Opened link 1 in new tab with Ctrl+Click at (68, 520) on #gf-BIG >> xpath=//table/tbody/tr/td[1]/ul >> a >> nth=1
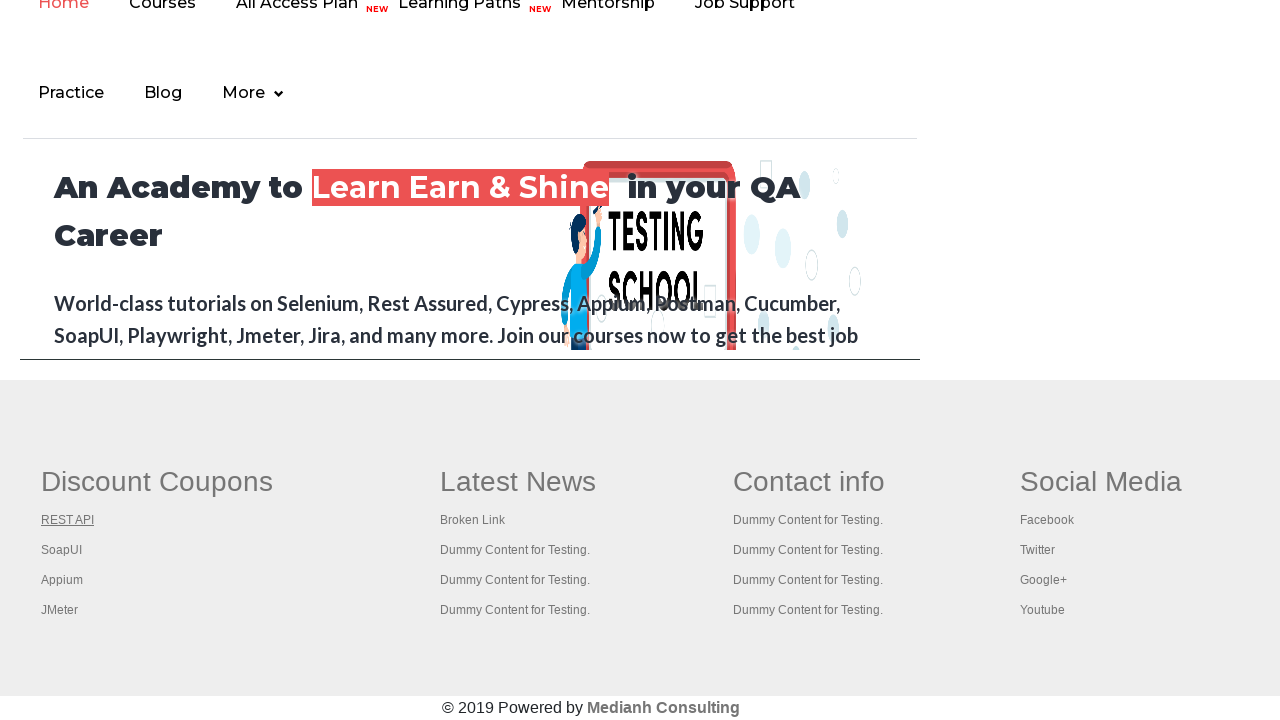

New tab opened successfully
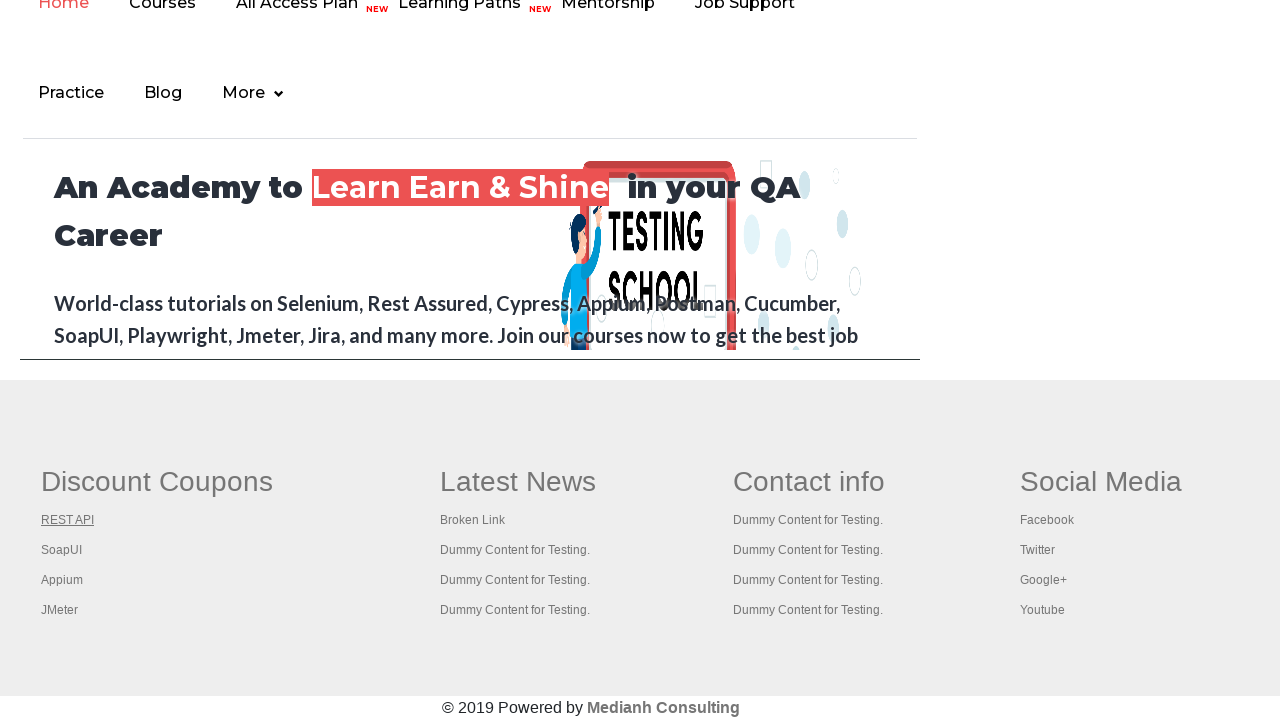

Retrieved title from new tab: 'REST API Tutorial'
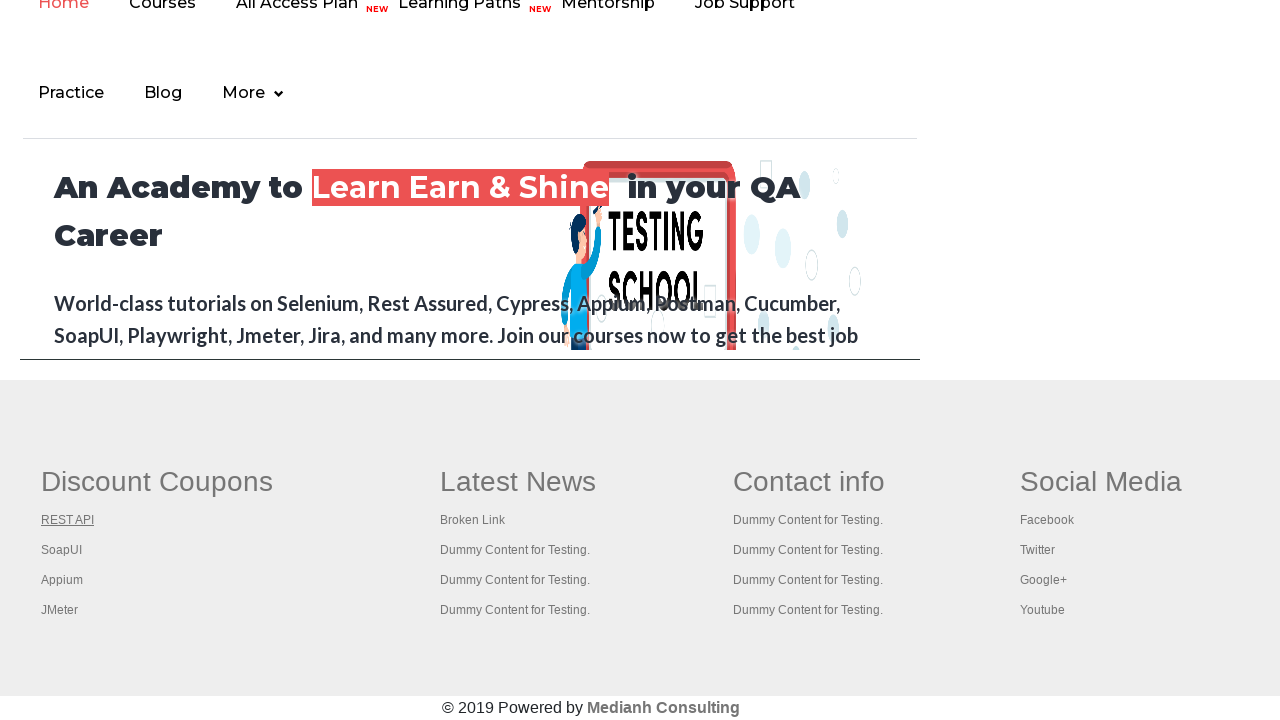

Located link at index 2 in first column
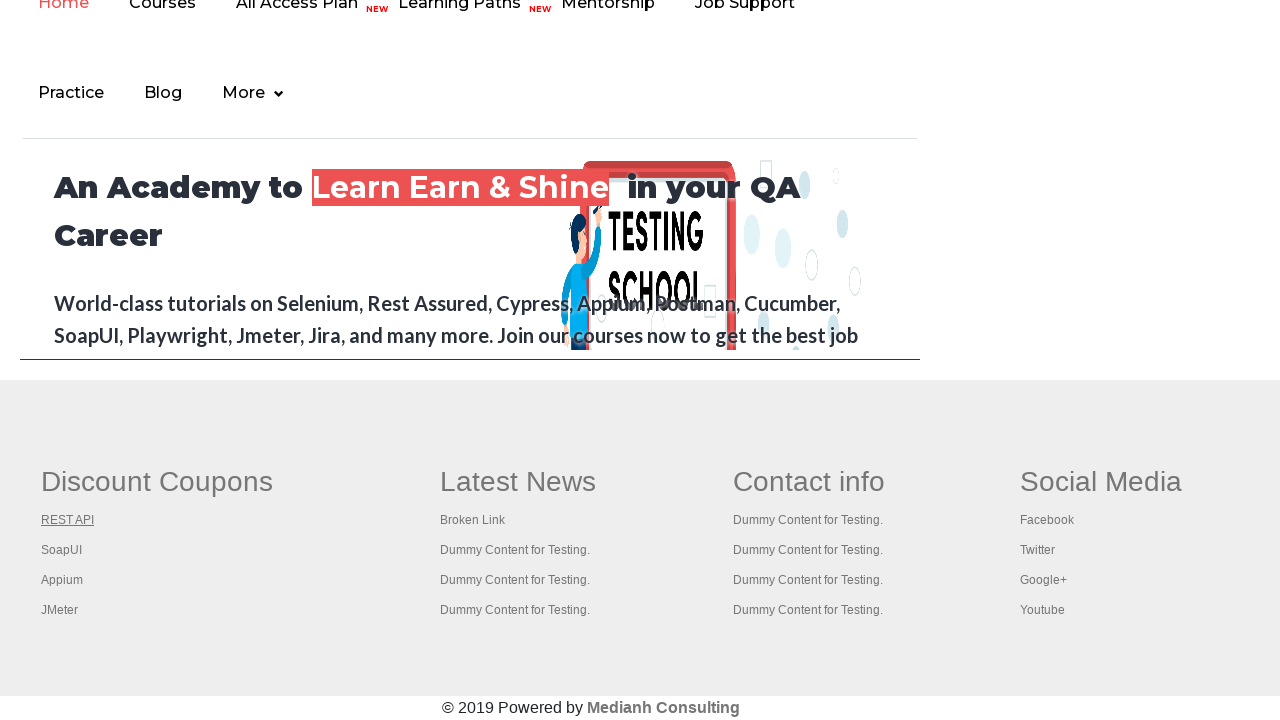

Opened link 2 in new tab with Ctrl+Click at (62, 550) on #gf-BIG >> xpath=//table/tbody/tr/td[1]/ul >> a >> nth=2
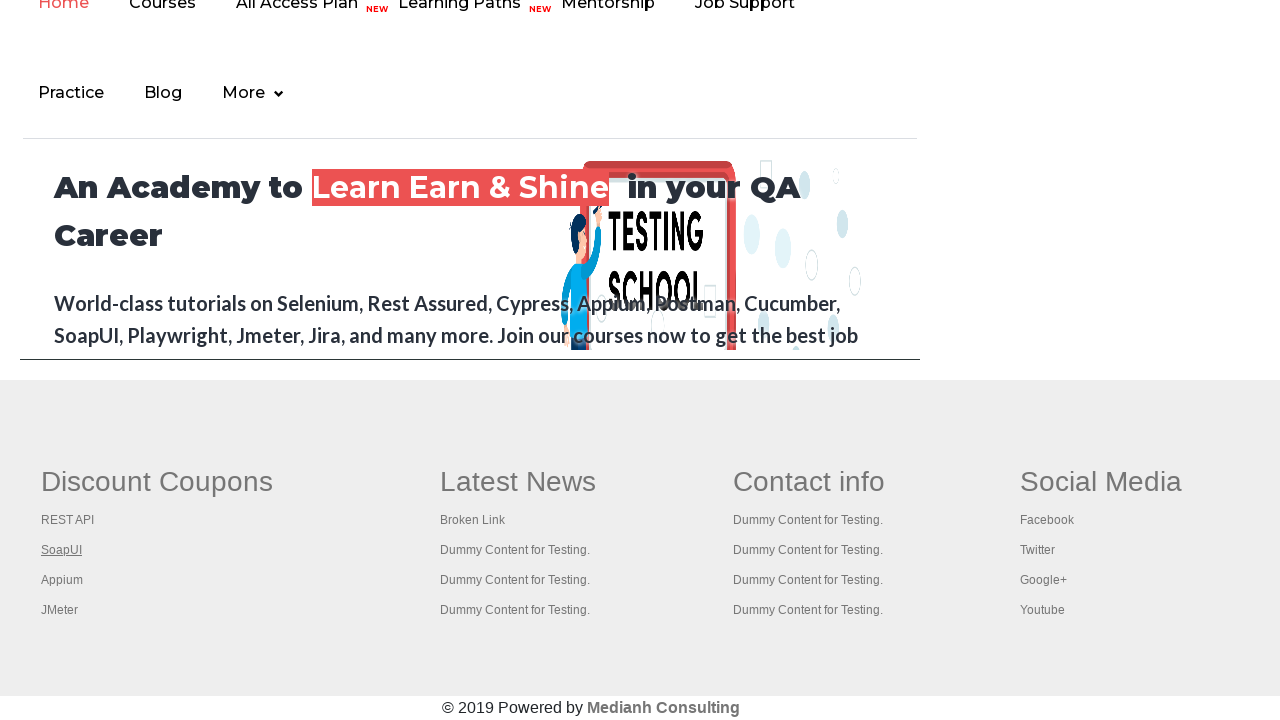

New tab opened successfully
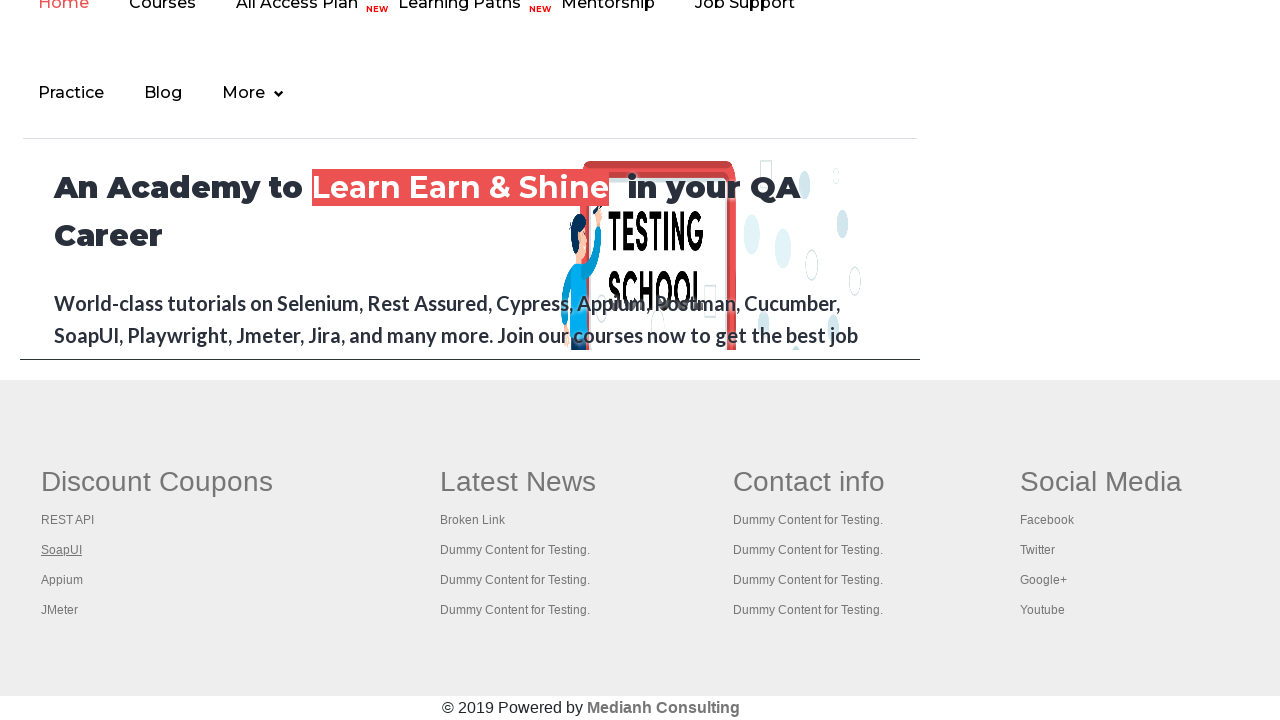

Retrieved title from new tab: 'The World’s Most Popular API Testing Tool | SoapUI'
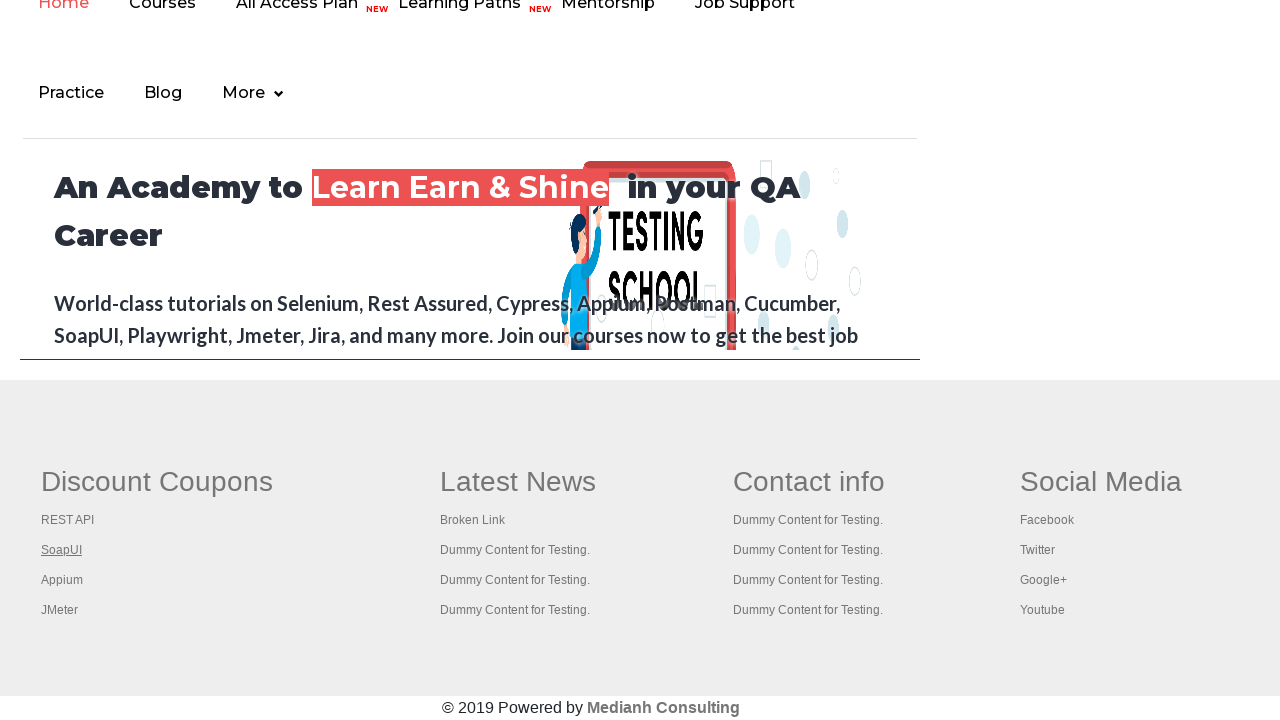

Located link at index 3 in first column
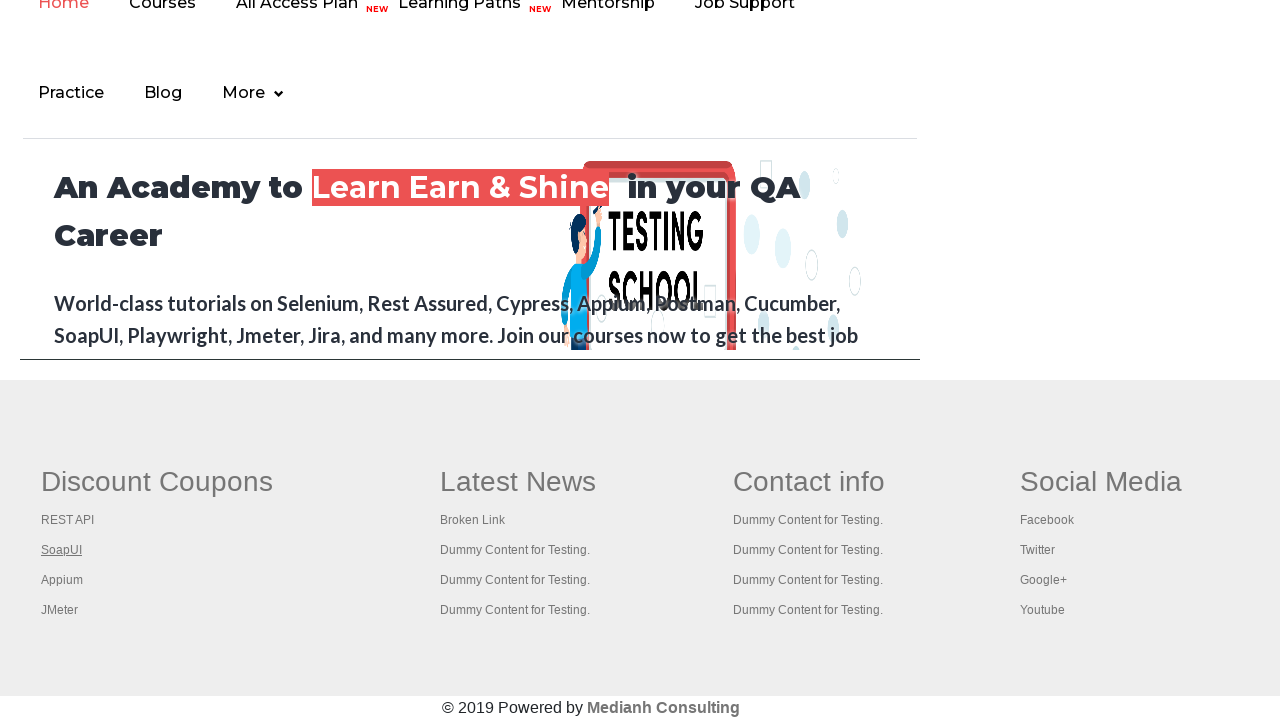

Opened link 3 in new tab with Ctrl+Click at (62, 580) on #gf-BIG >> xpath=//table/tbody/tr/td[1]/ul >> a >> nth=3
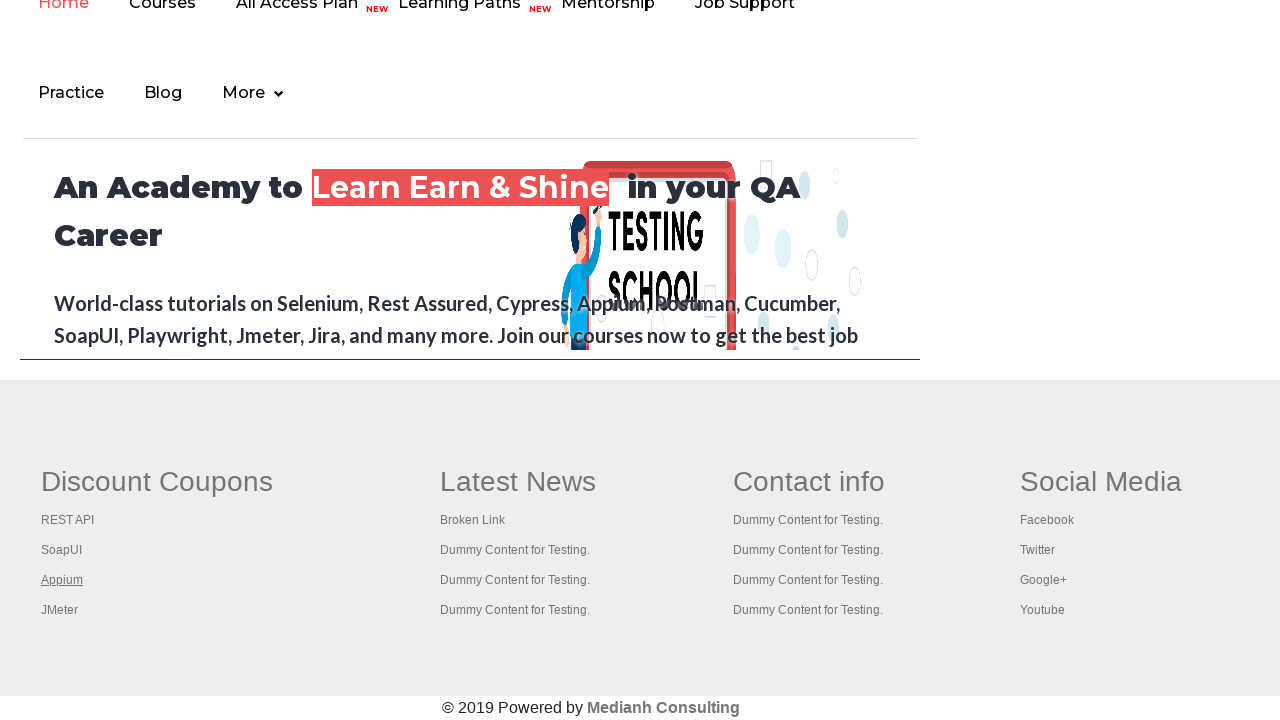

New tab opened successfully
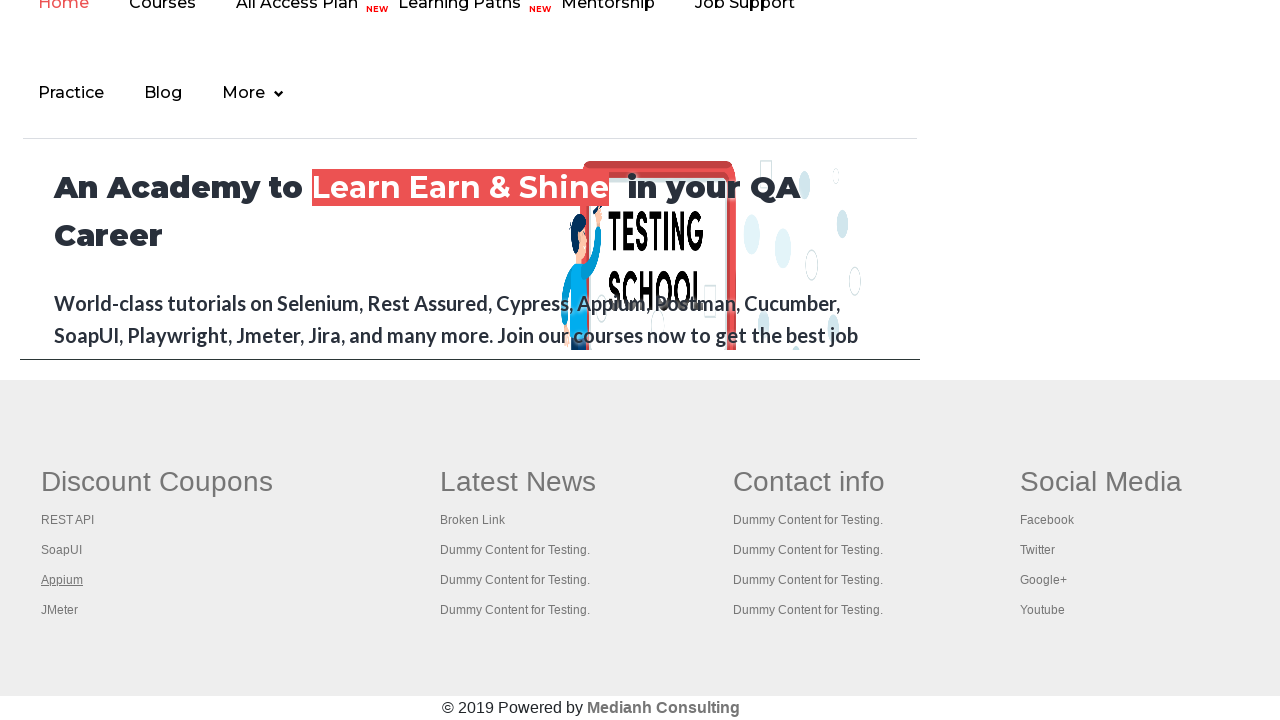

Retrieved title from new tab: 'Appium tutorial for Mobile Apps testing | RahulShetty Academy | Rahul'
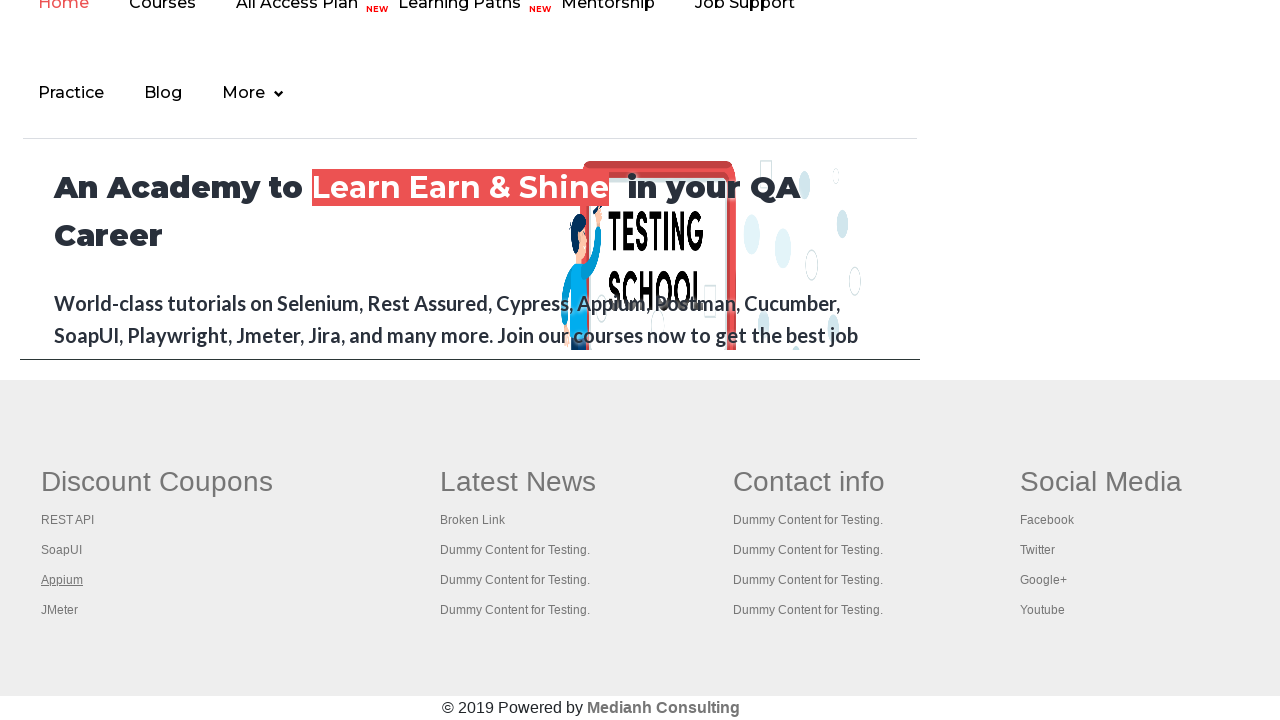

Located link at index 4 in first column
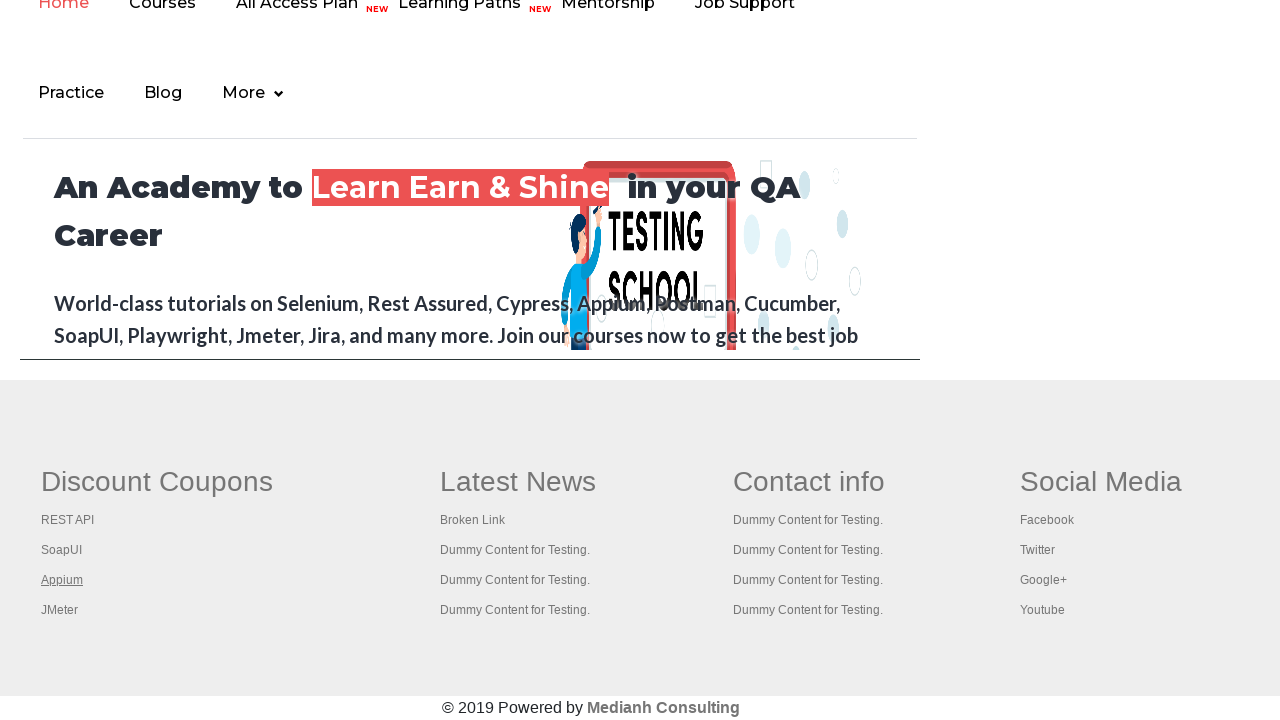

Opened link 4 in new tab with Ctrl+Click at (60, 610) on #gf-BIG >> xpath=//table/tbody/tr/td[1]/ul >> a >> nth=4
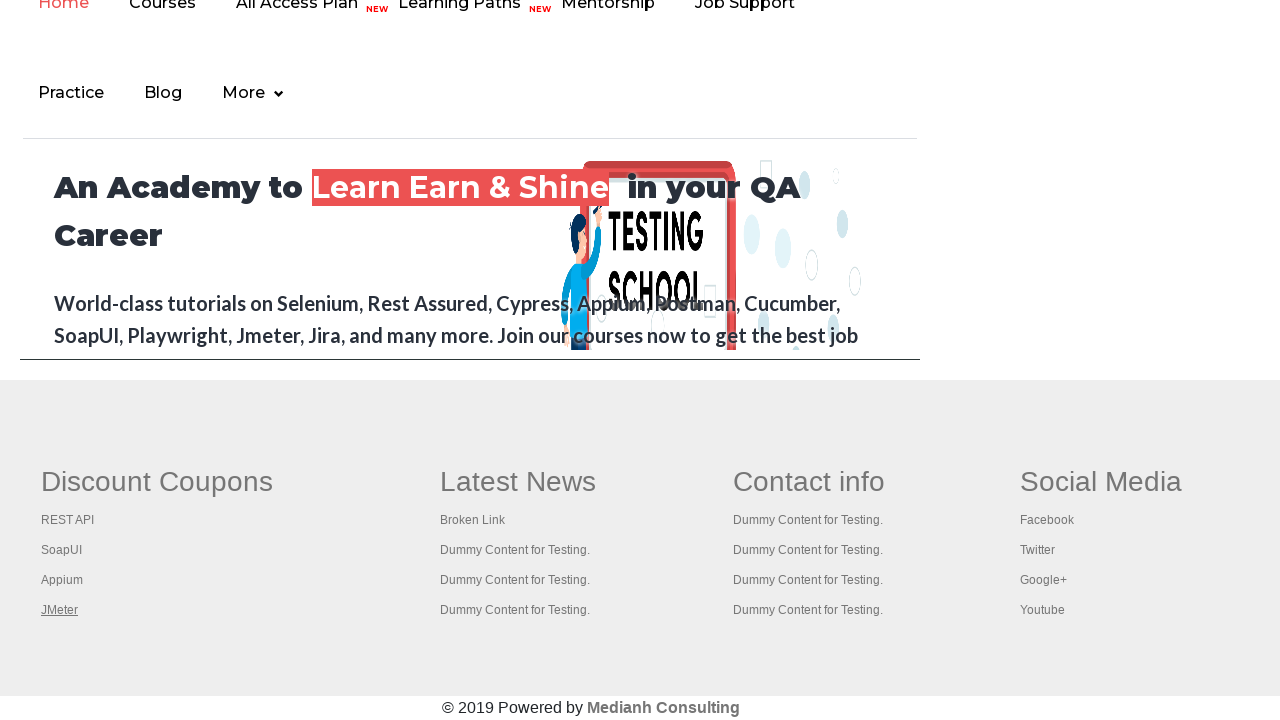

New tab opened successfully
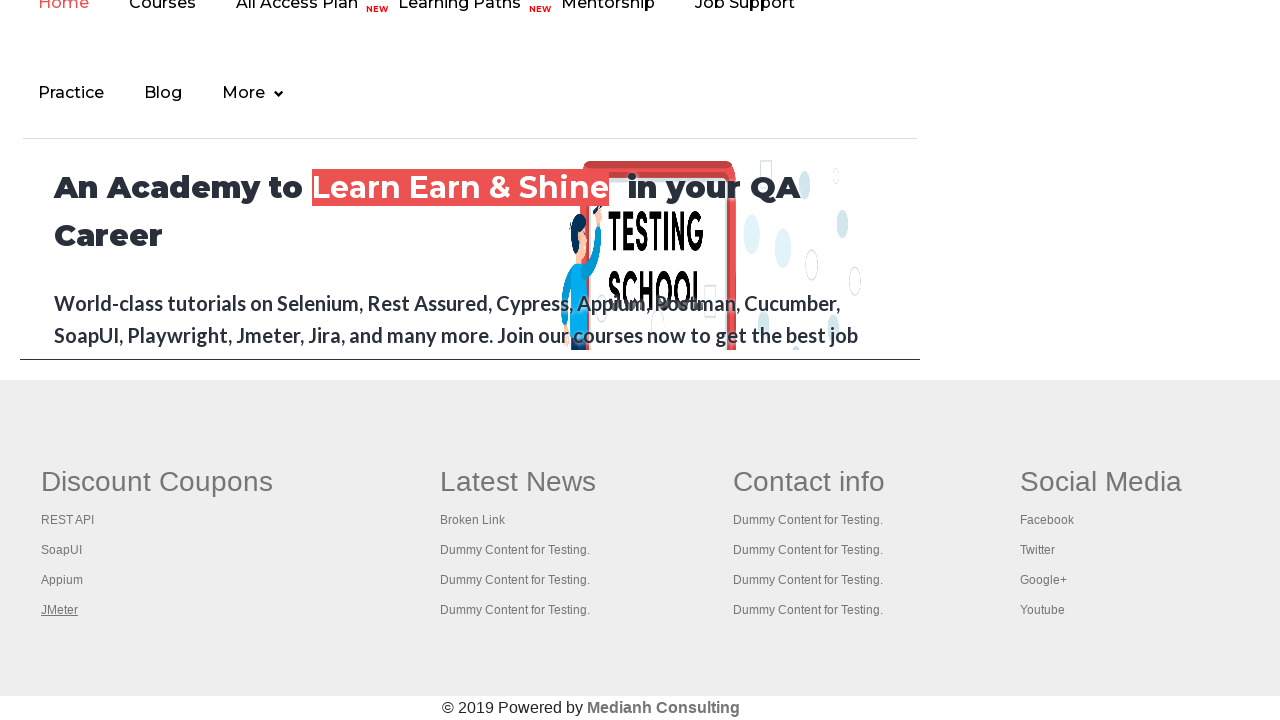

Retrieved title from new tab: 'Apache JMeter - Apache JMeter™'
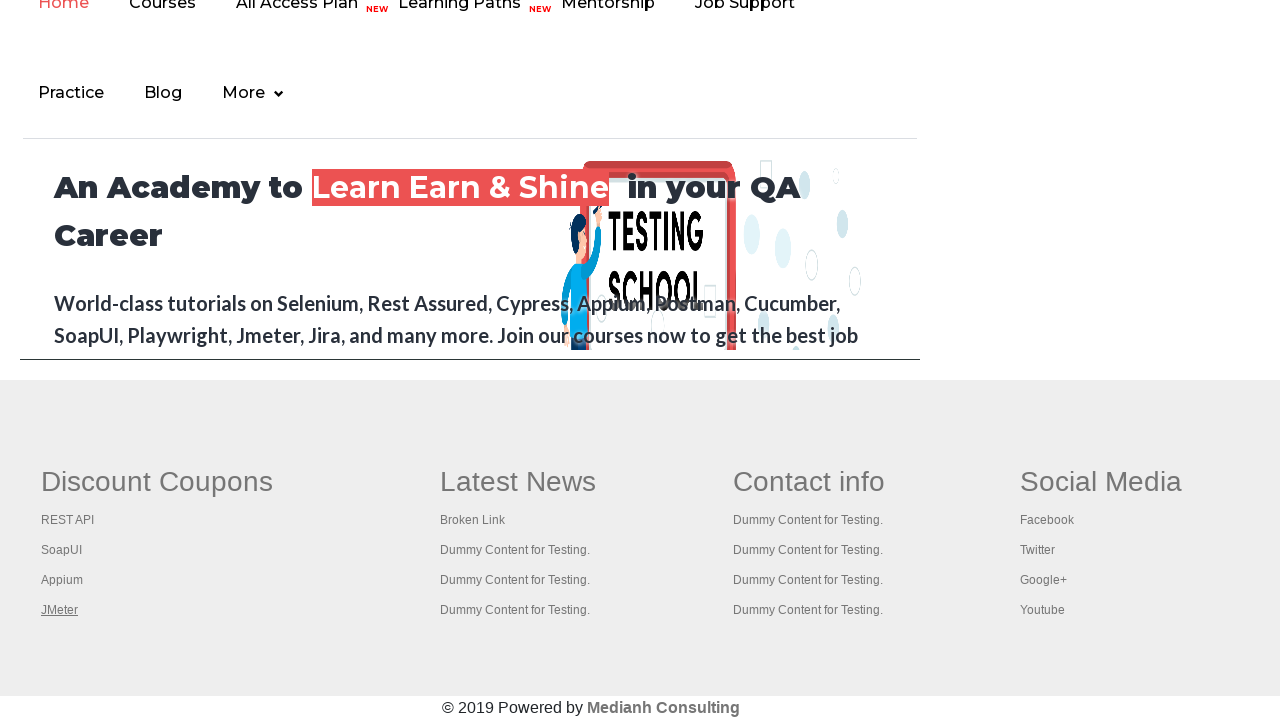

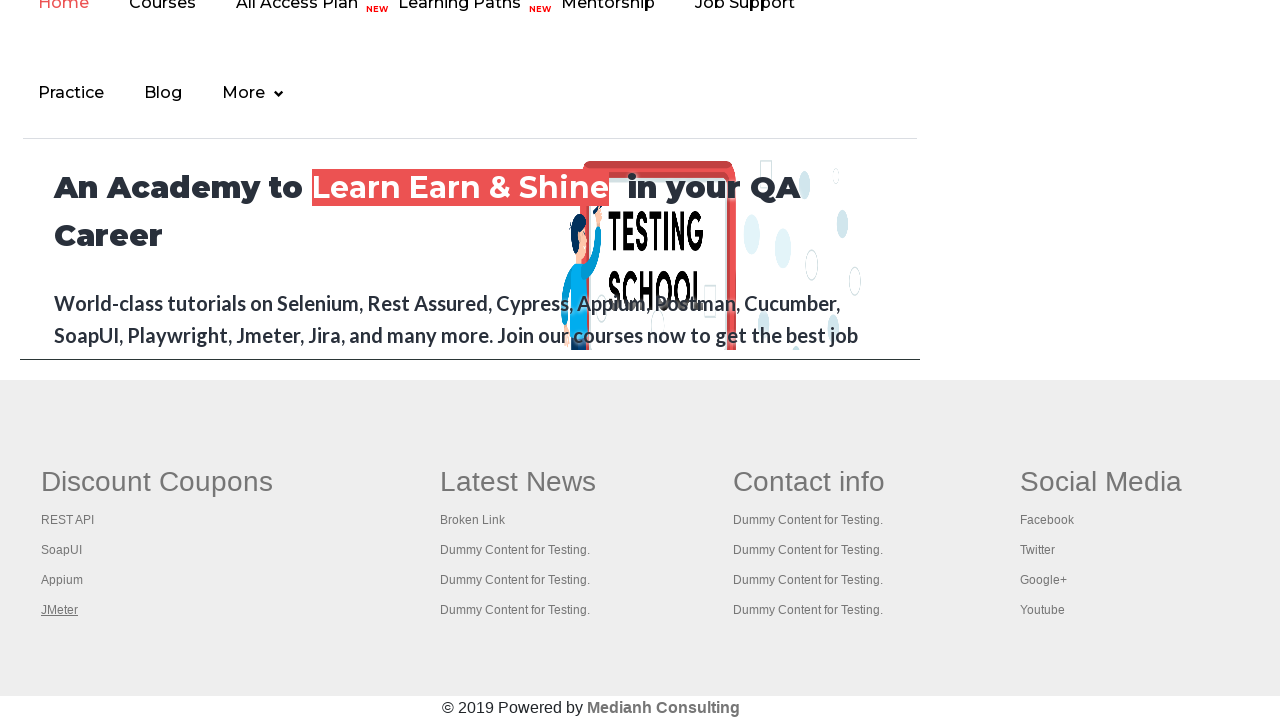